Navigates to the Text Box page, enters an address in the Current Address field, submits the form, and verifies the output displays the entered address.

Starting URL: https://demoqa.com/elements

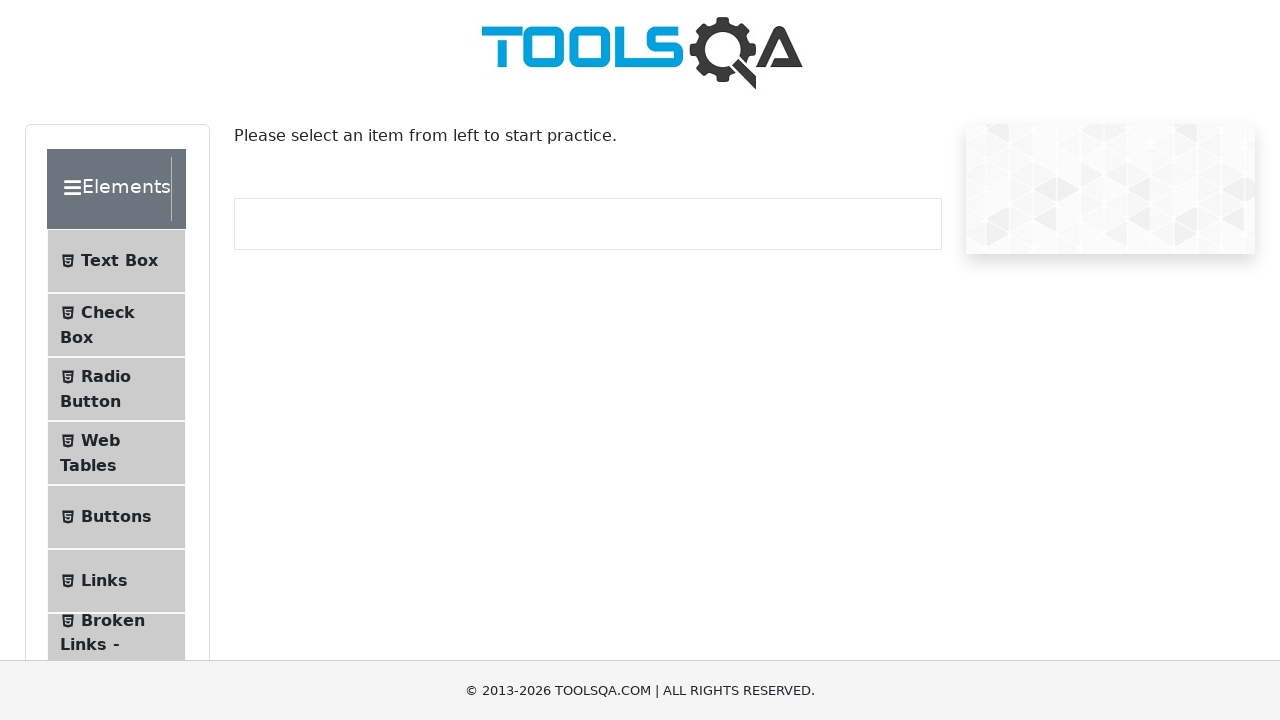

Clicked on Text Box menu item at (119, 261) on internal:text="Text Box"i
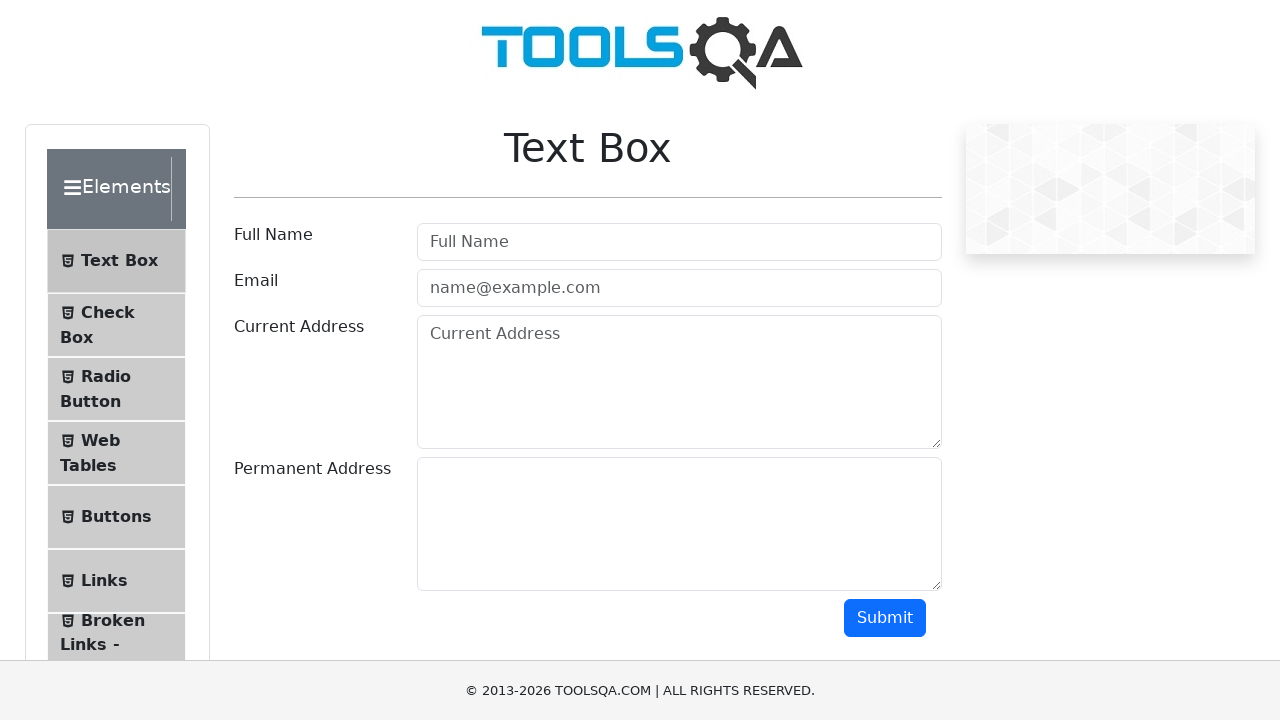

Navigated to Text Box page
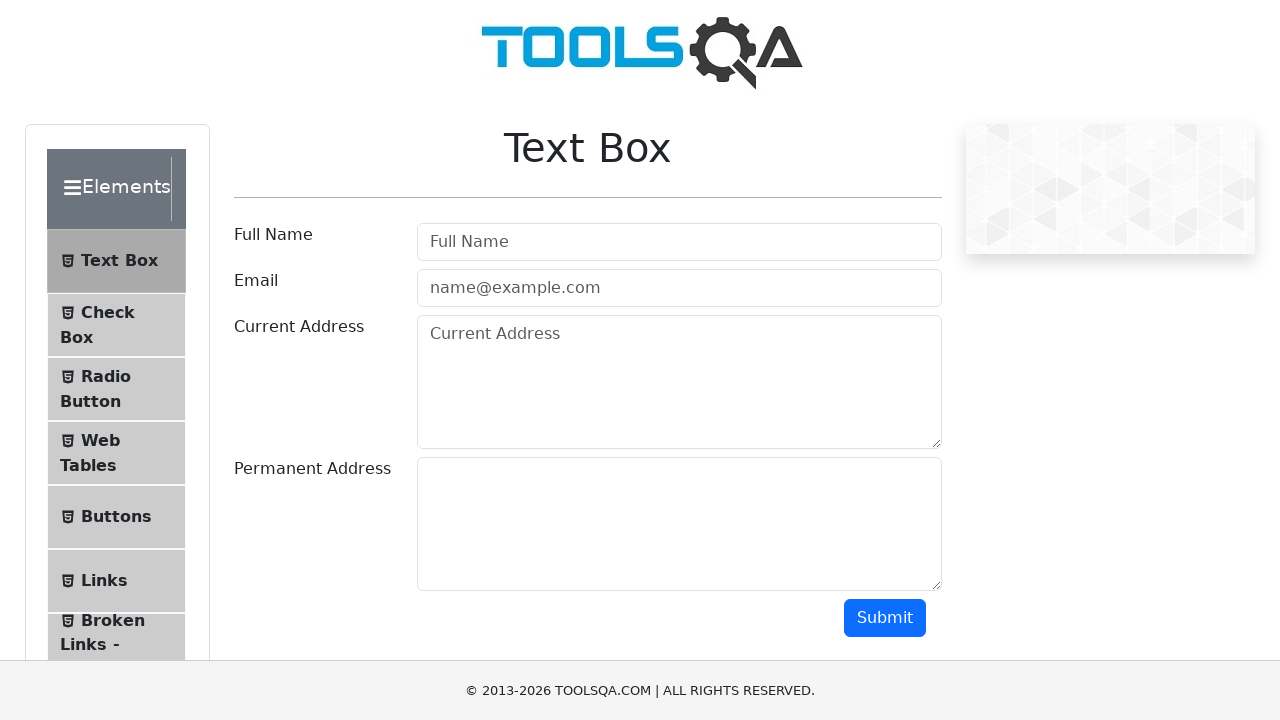

Entered 'Test address' in Current Address field on textarea#currentAddress
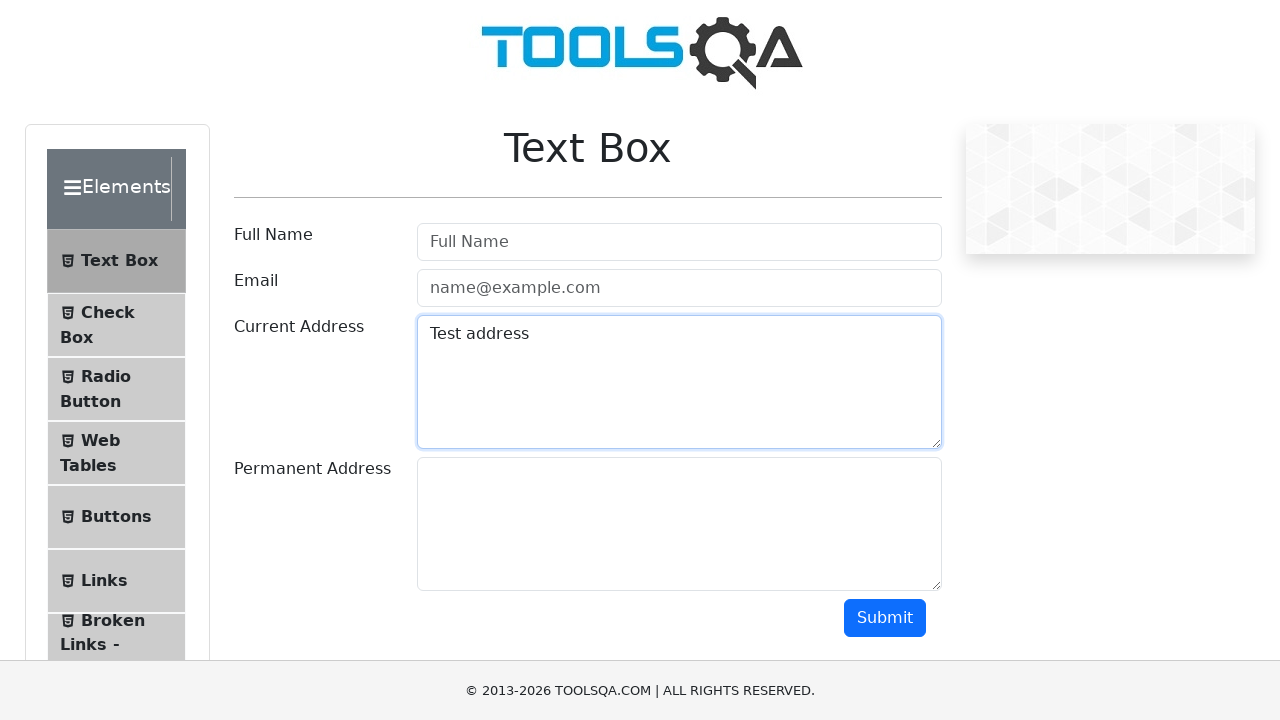

Clicked Submit button at (885, 618) on internal:role=button[name="Submit"i]
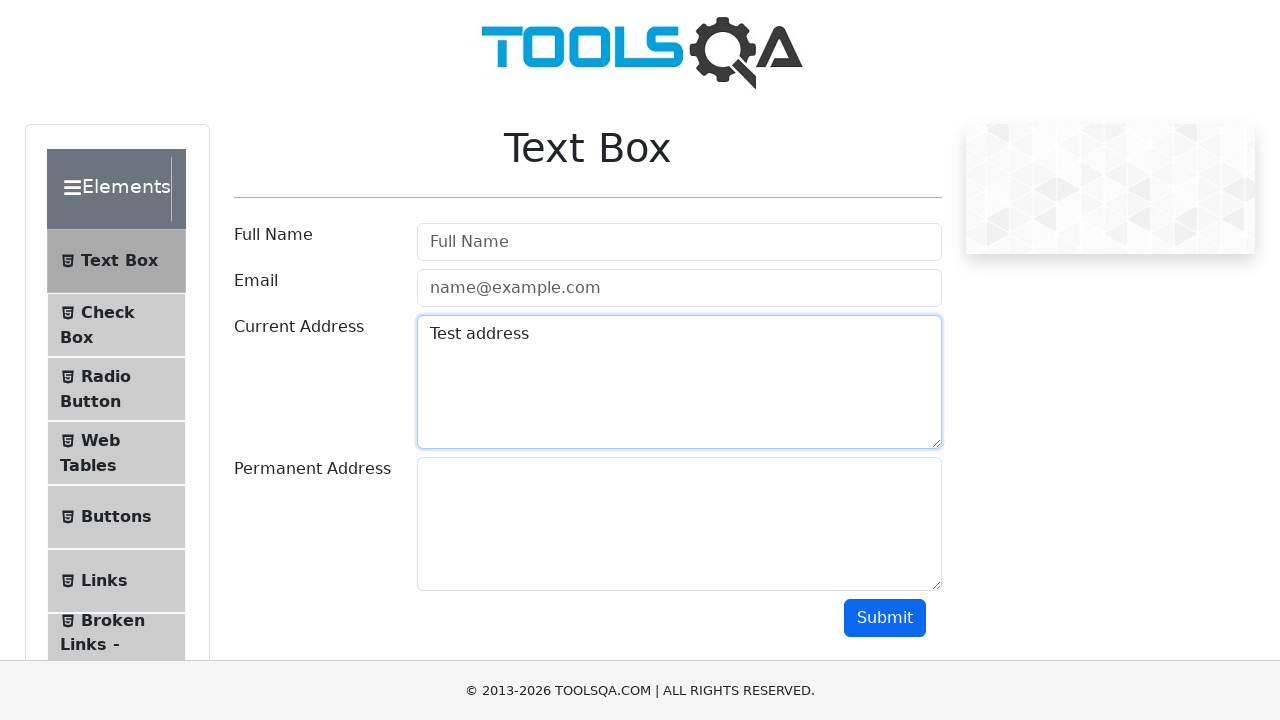

Verified output displays entered address 'Test address'
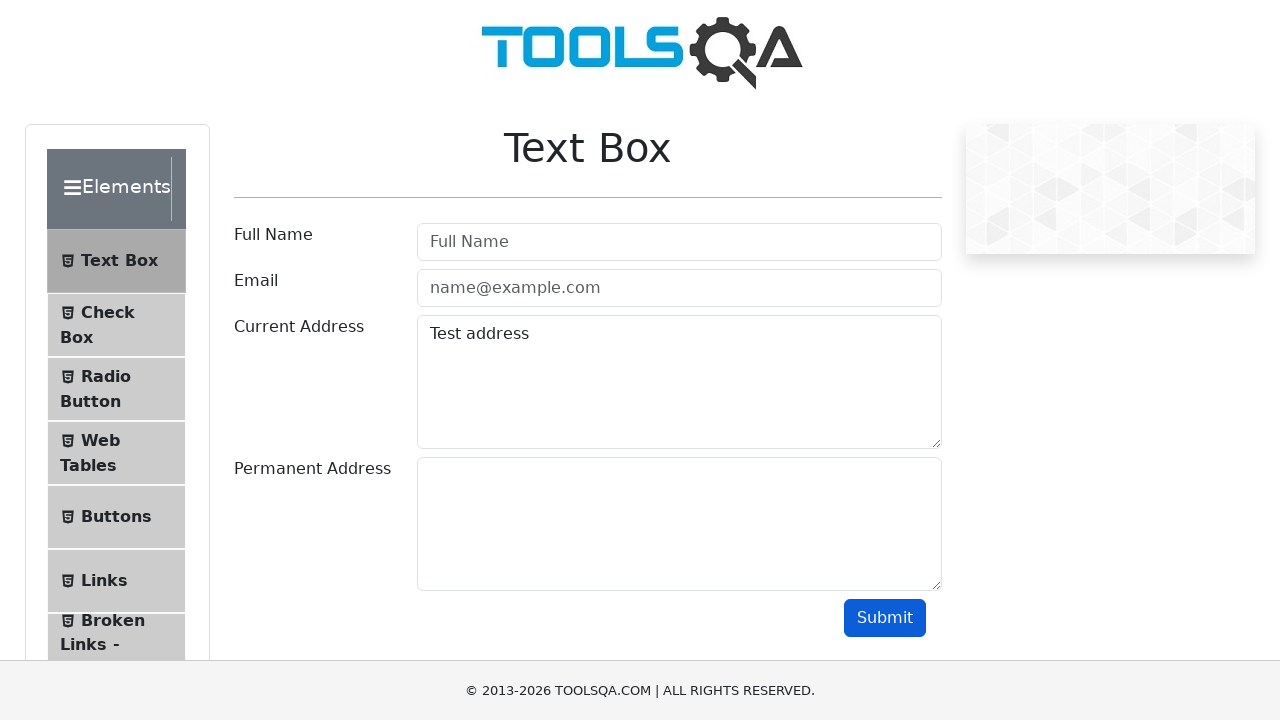

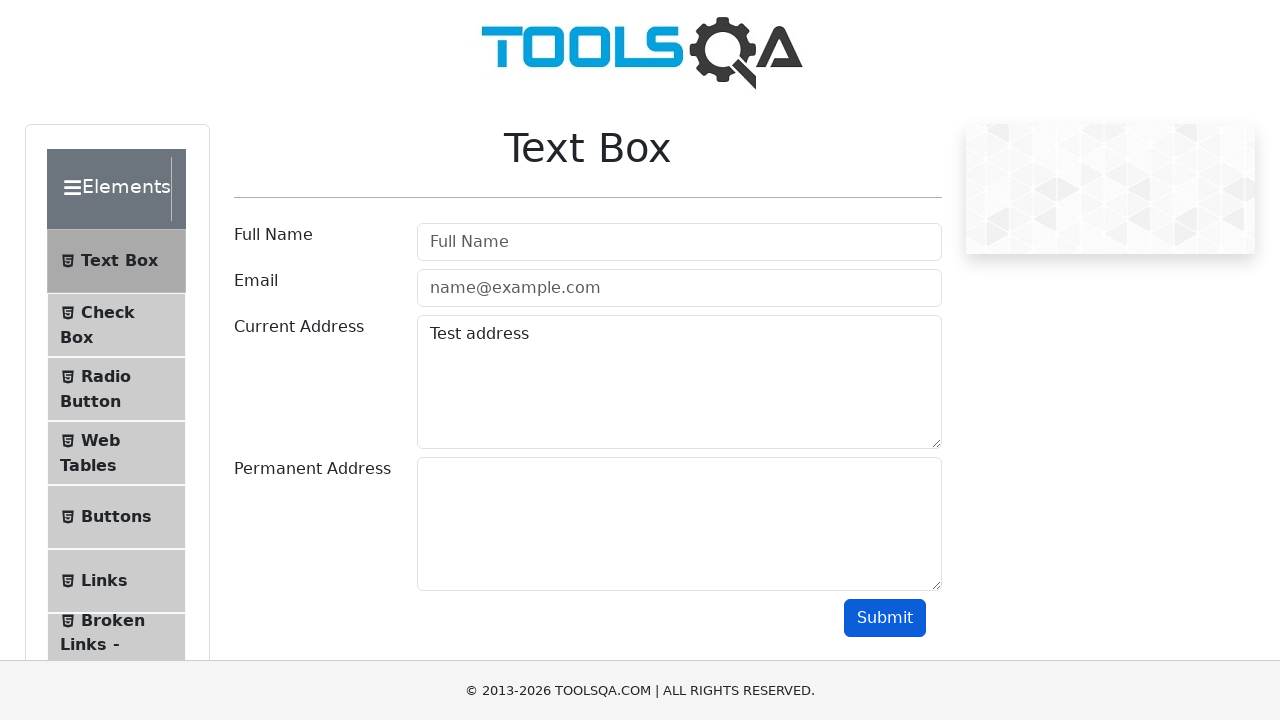